Tests wait functionality on a practice website by clicking a button that triggers an alert, waiting for the alert to appear, and then accepting it.

Starting URL: https://letcode.in/waits

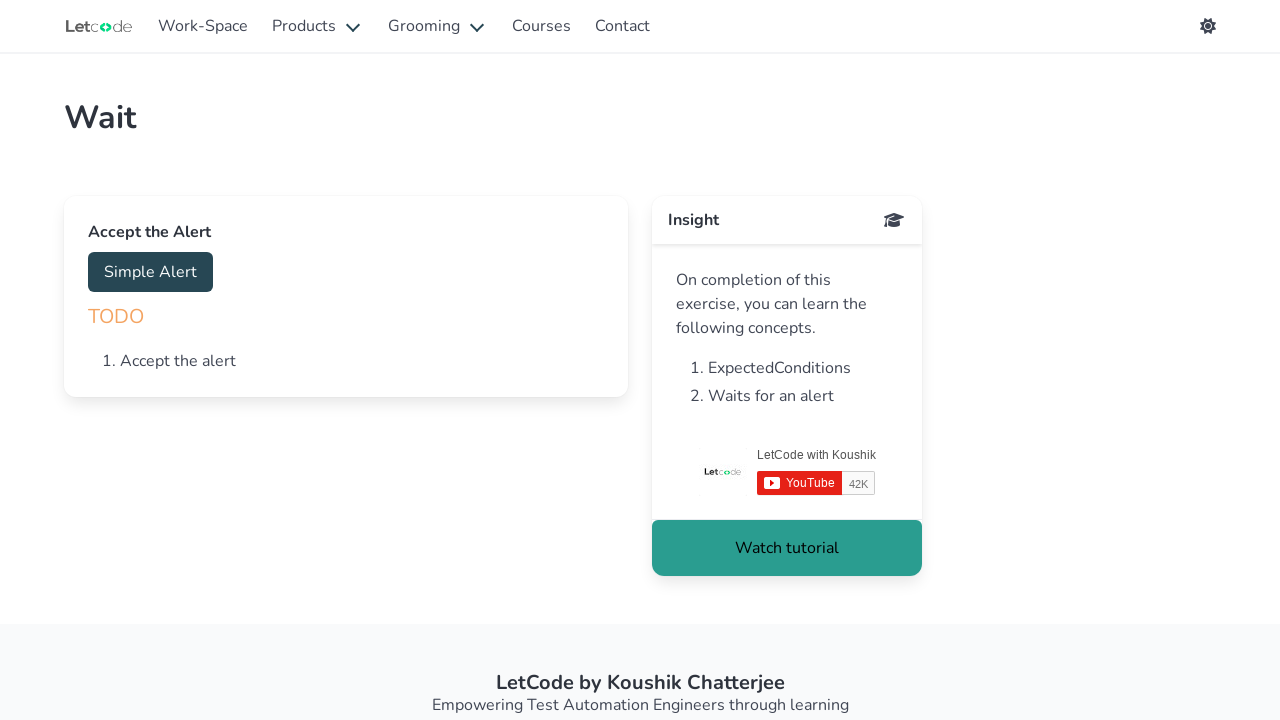

Clicked accept button to trigger alert at (150, 272) on #accept
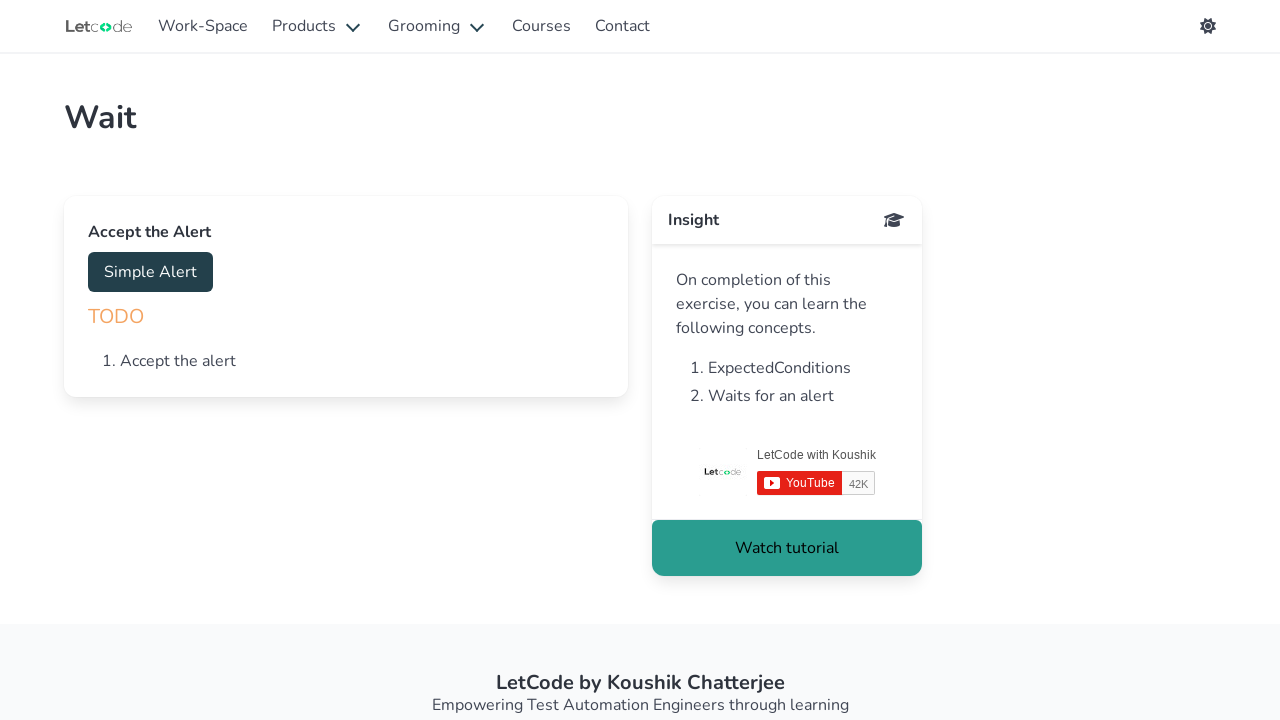

Set up dialog handler to accept alerts
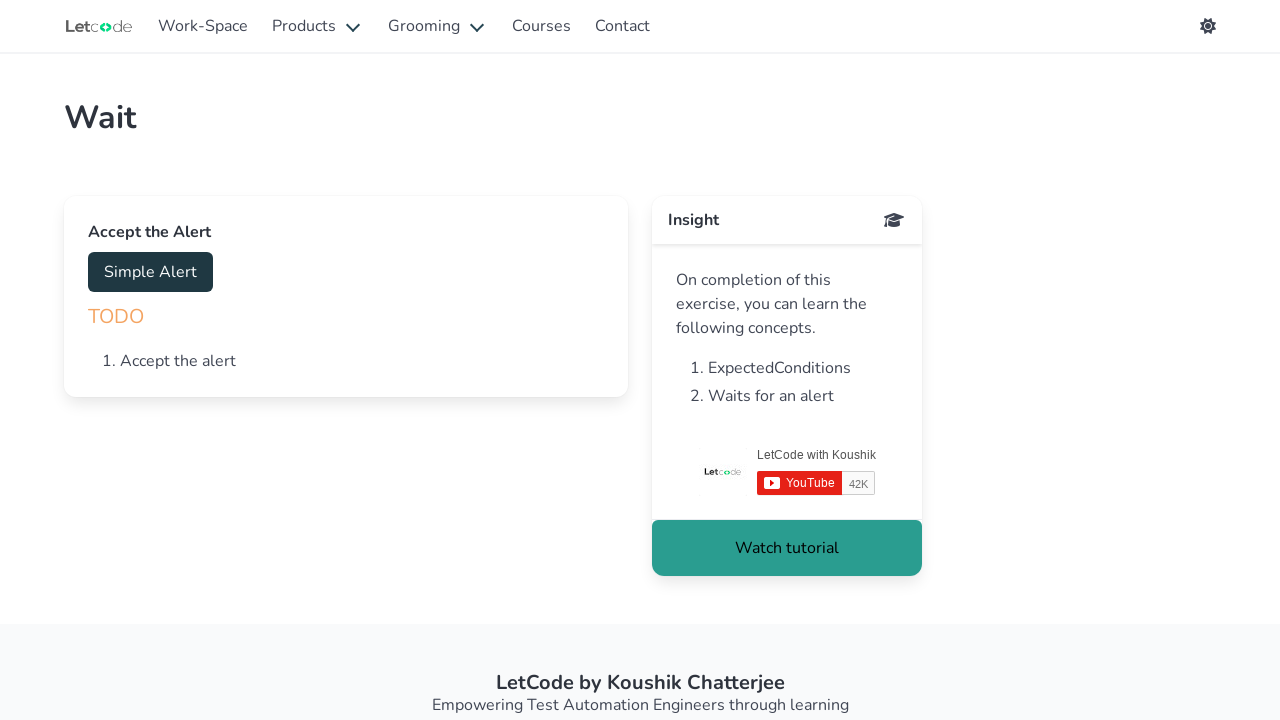

Waited 1000ms for alert to be processed
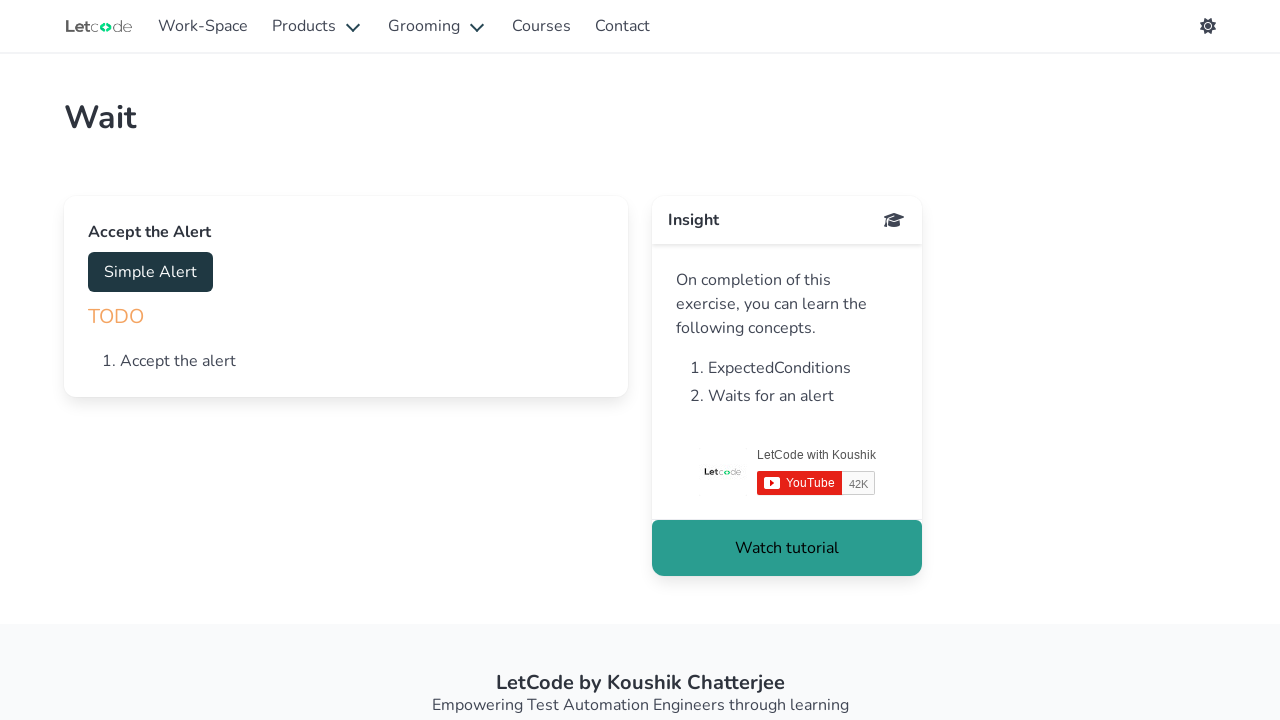

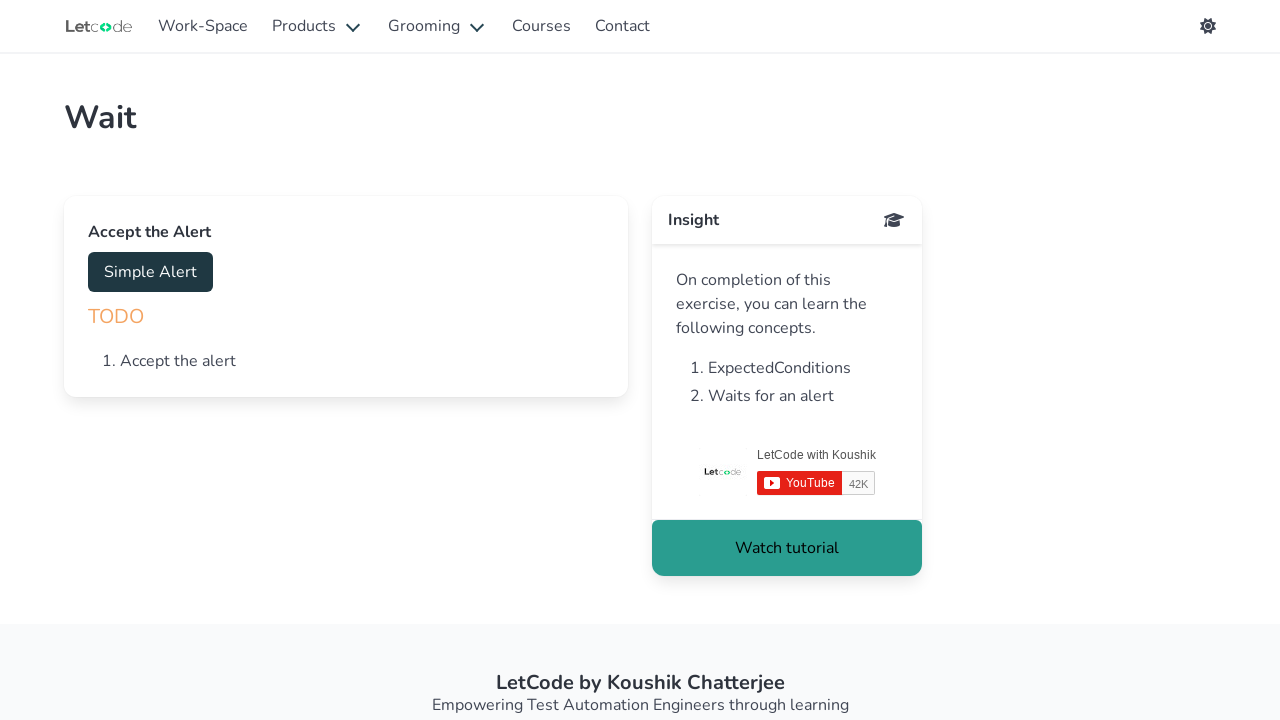